Tests handling of new browser windows/tabs by clicking a link that opens a new window, switching to it, verifying content, and switching back to the original window

Starting URL: https://the-internet.herokuapp.com/windows

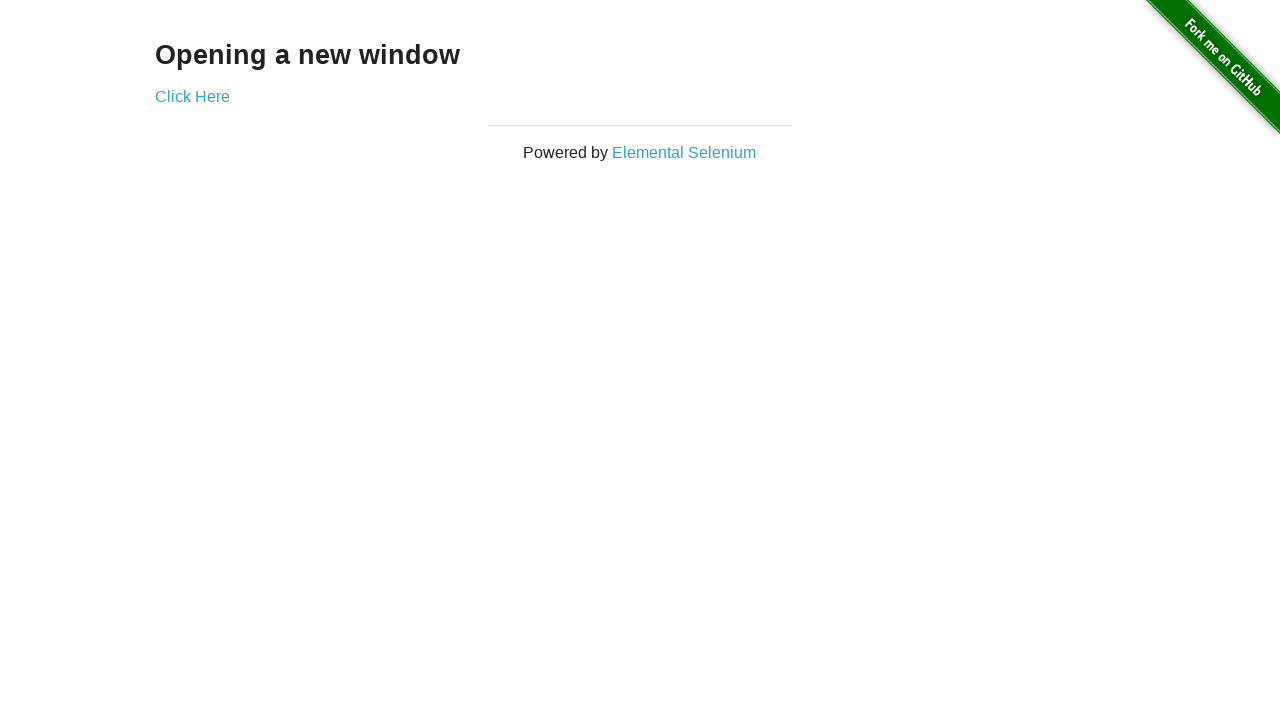

Waited for h3 selector to load on initial page
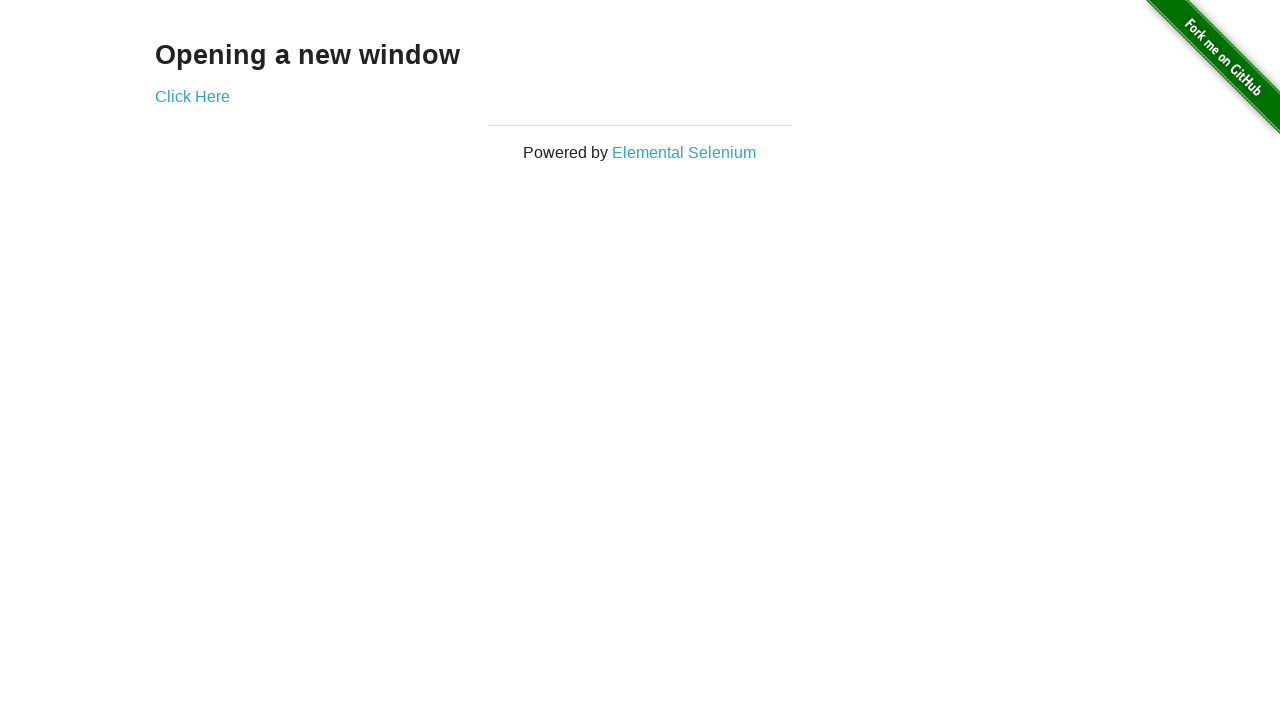

Verified heading text is 'Opening a new window'
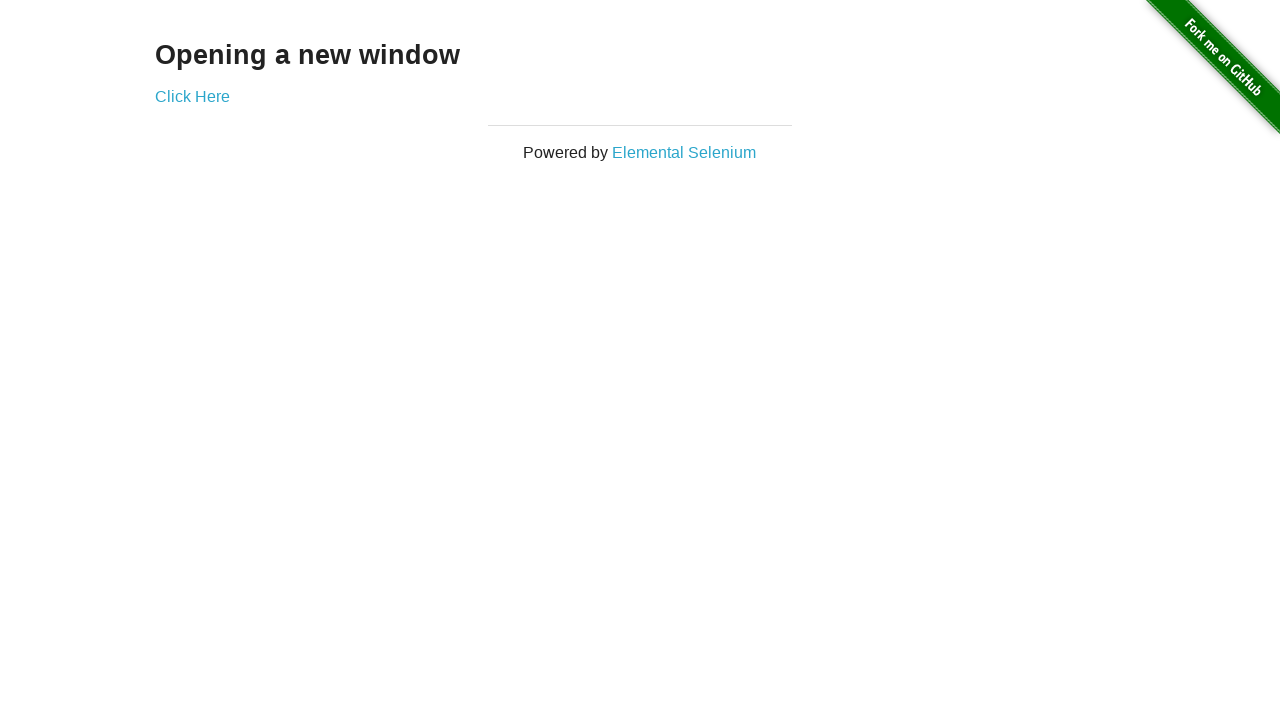

Verified page title is 'The Internet'
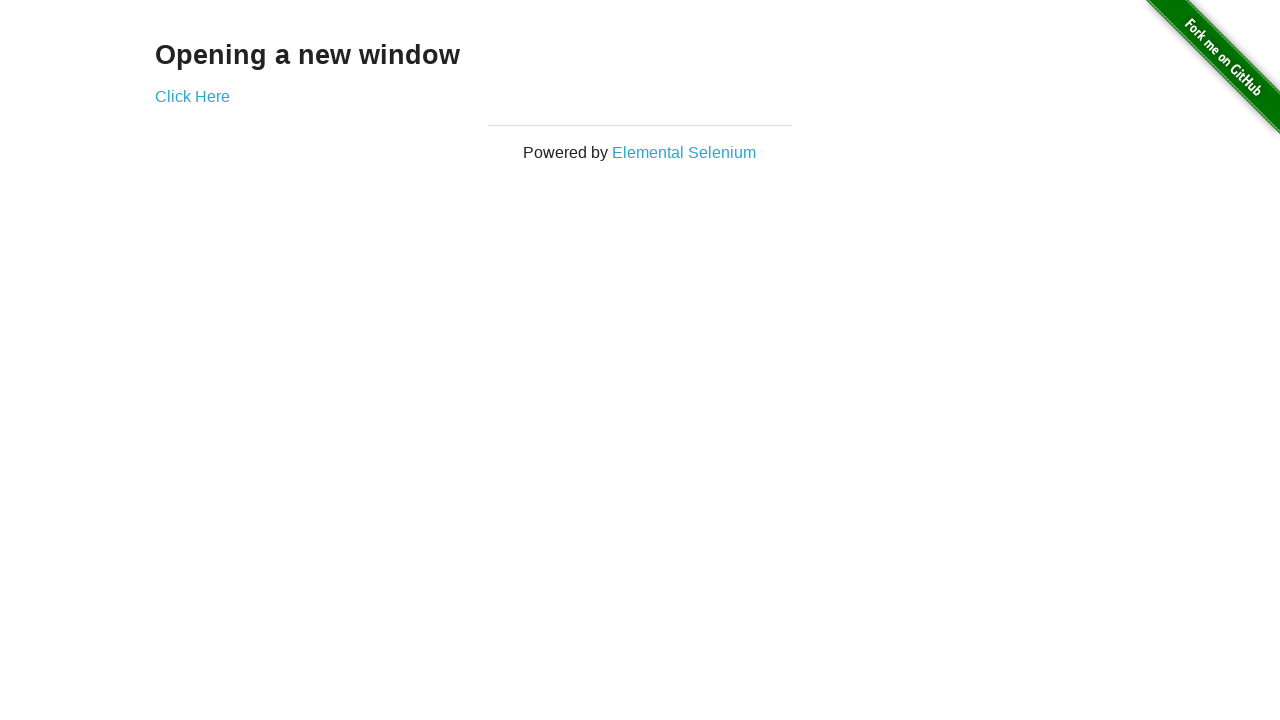

Clicked 'Click Here' link to open new window at (192, 96) on text=Click Here
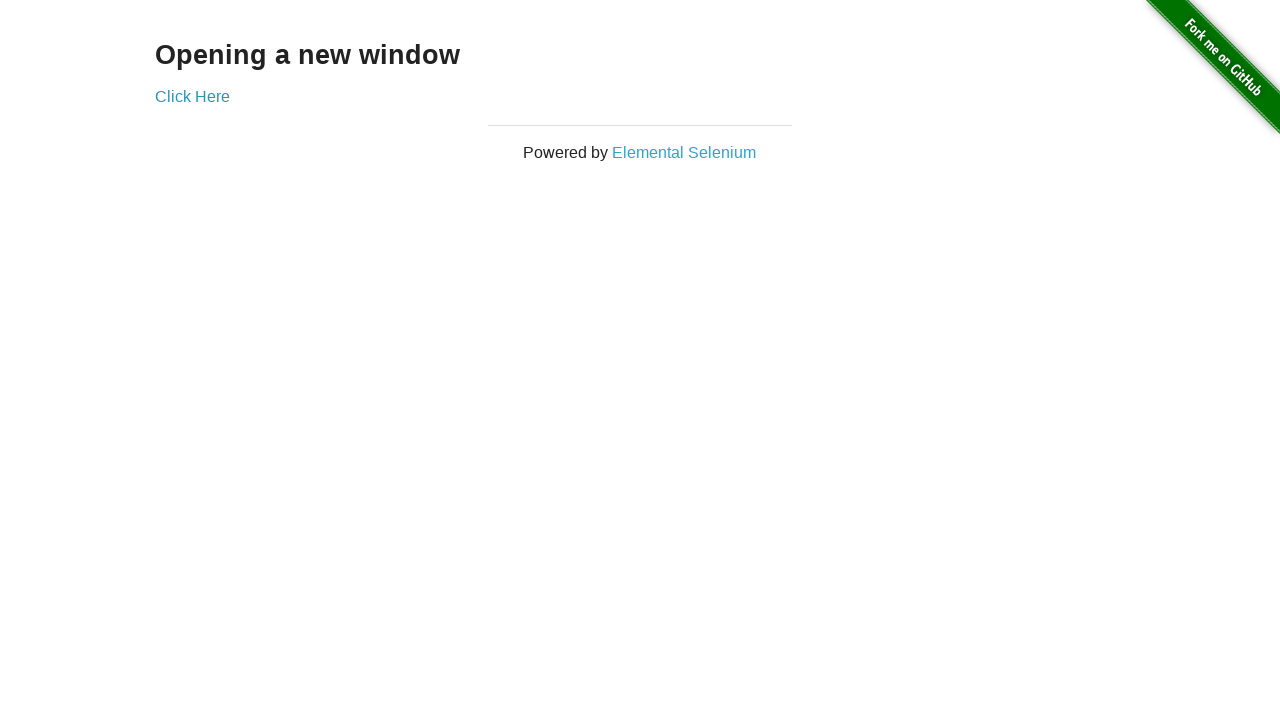

Captured reference to newly opened page
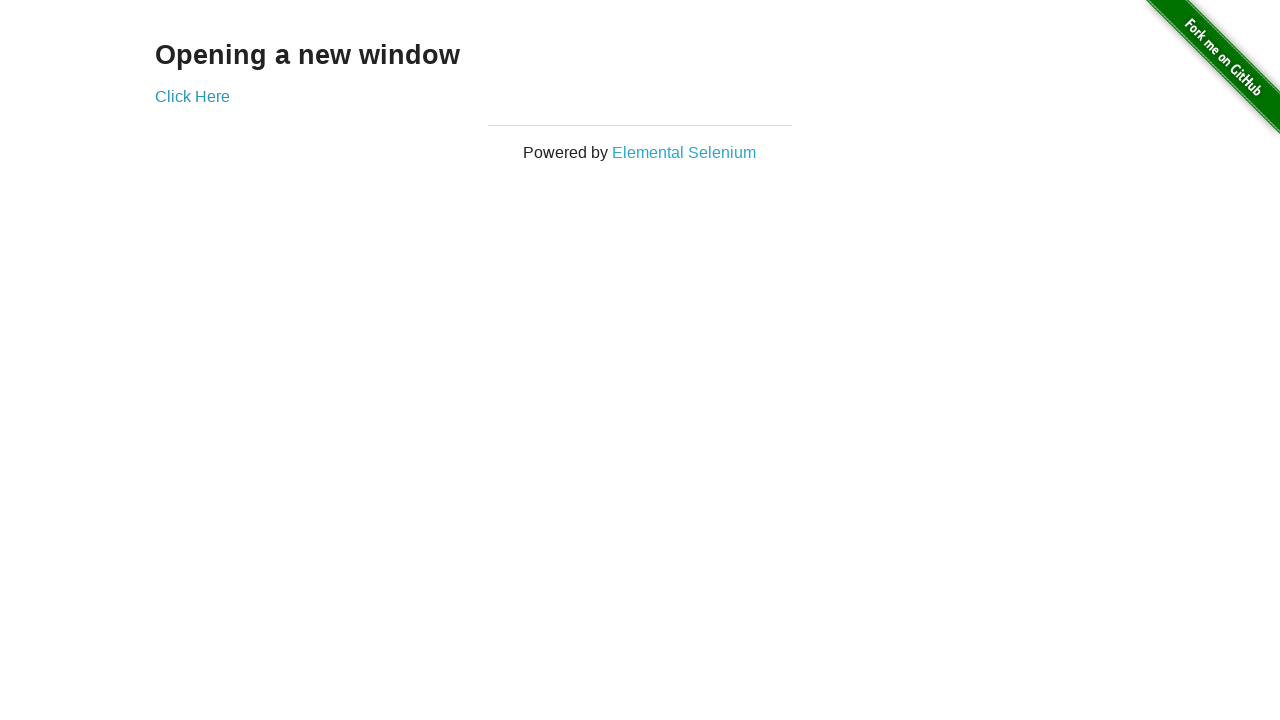

Waited for new page to fully load
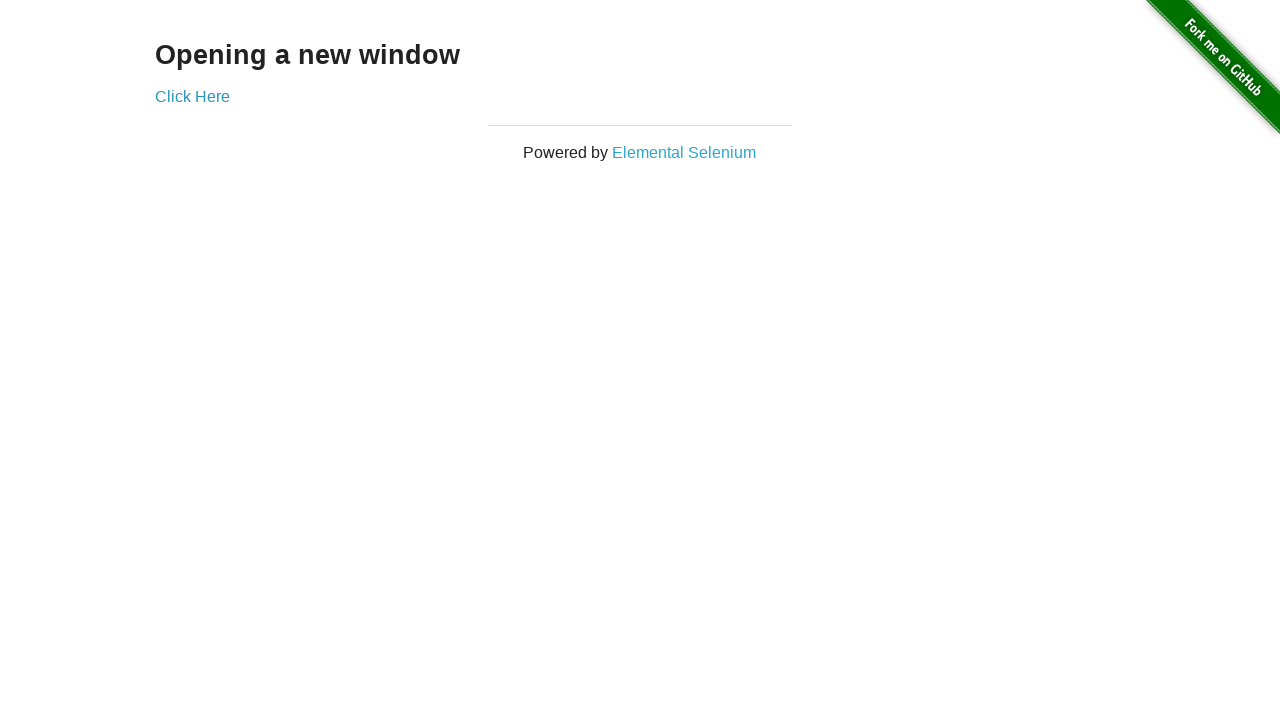

Verified new page title is 'New Window'
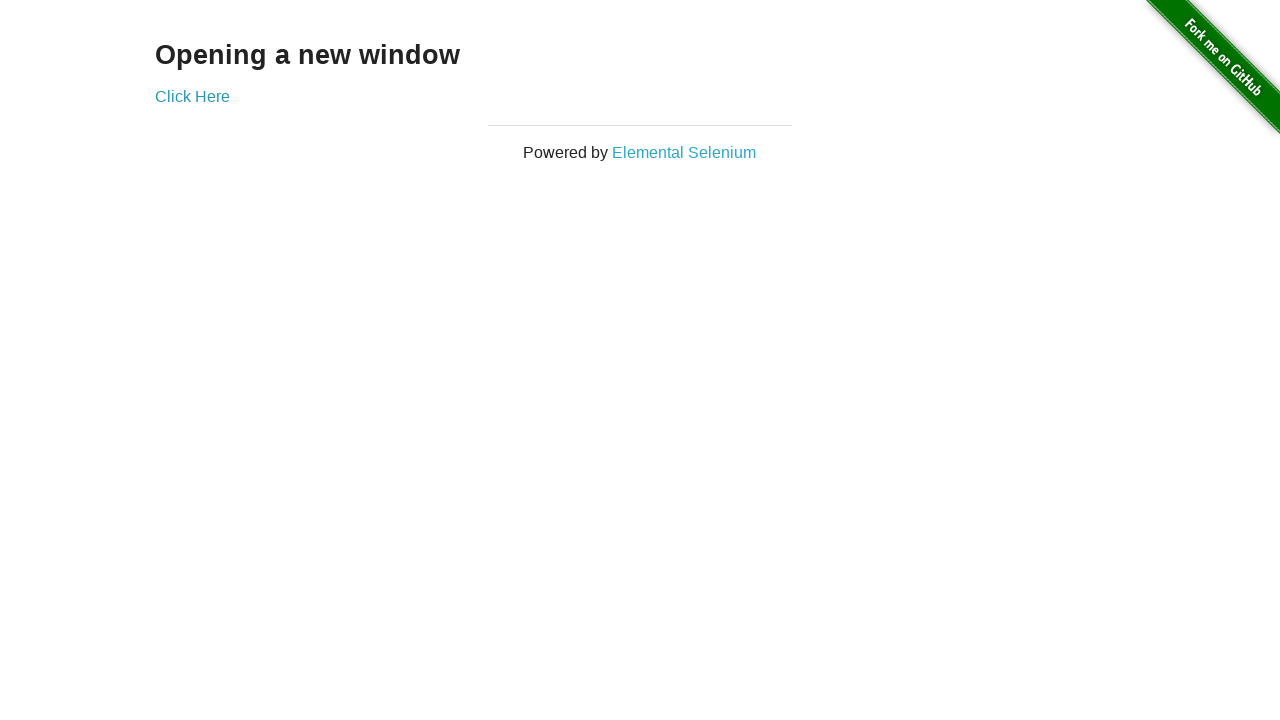

Verified heading text on new page is 'New Window'
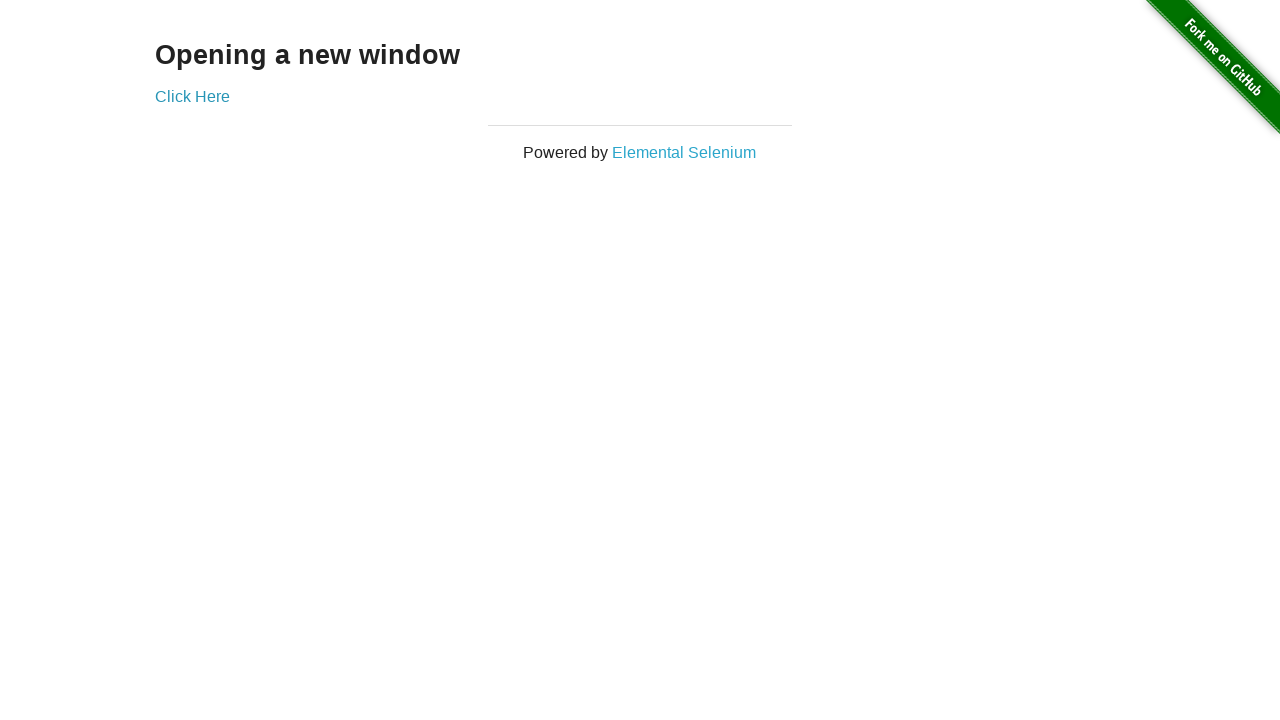

Switched focus back to original page
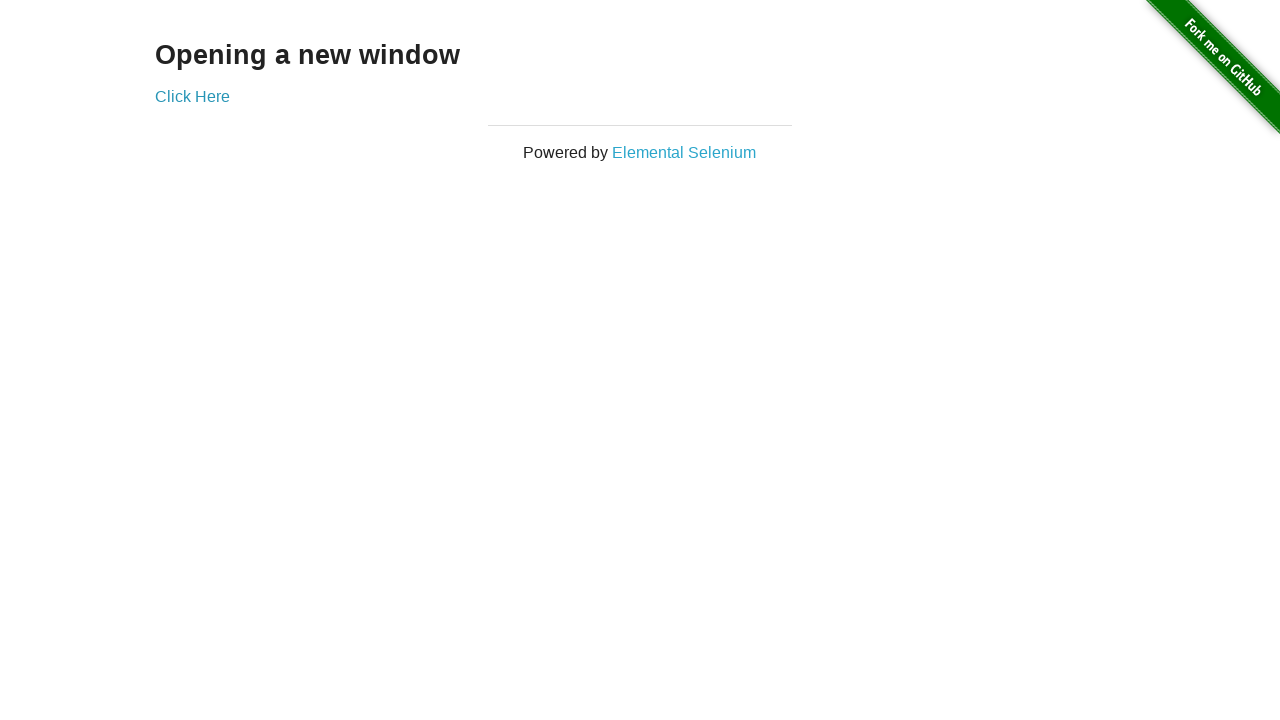

Verified original page title is still 'The Internet'
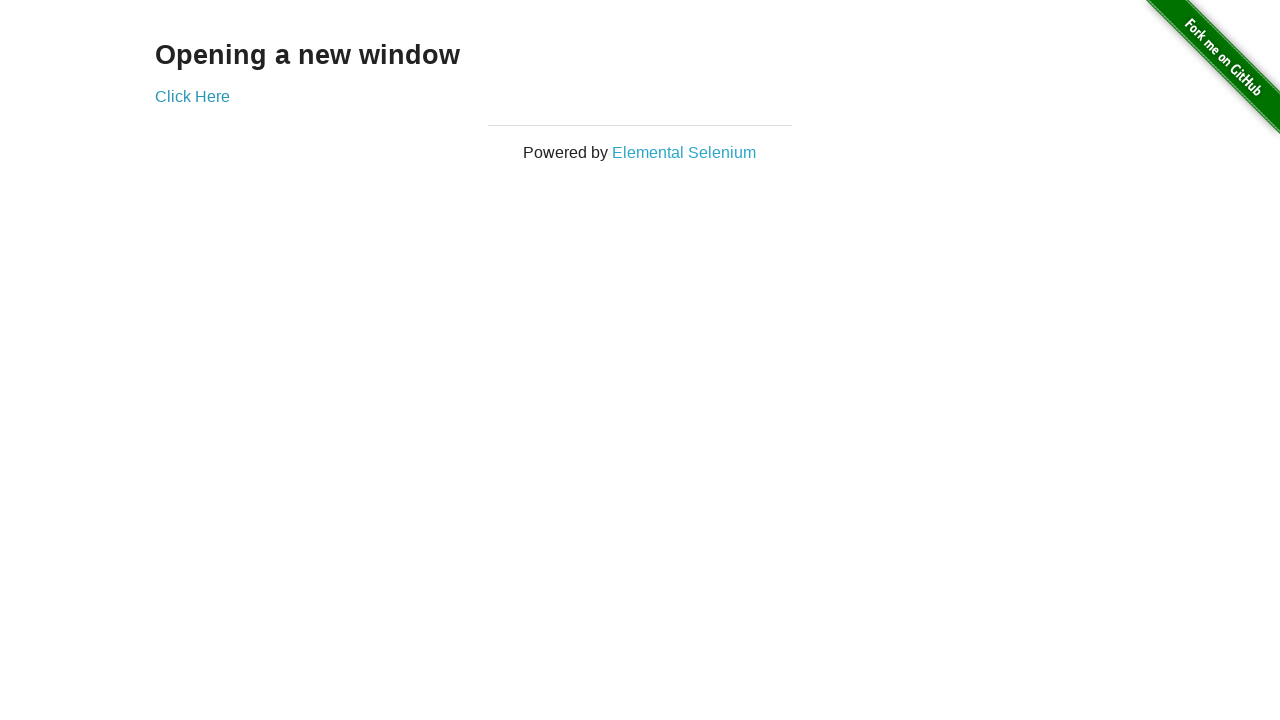

Switched focus back to new window
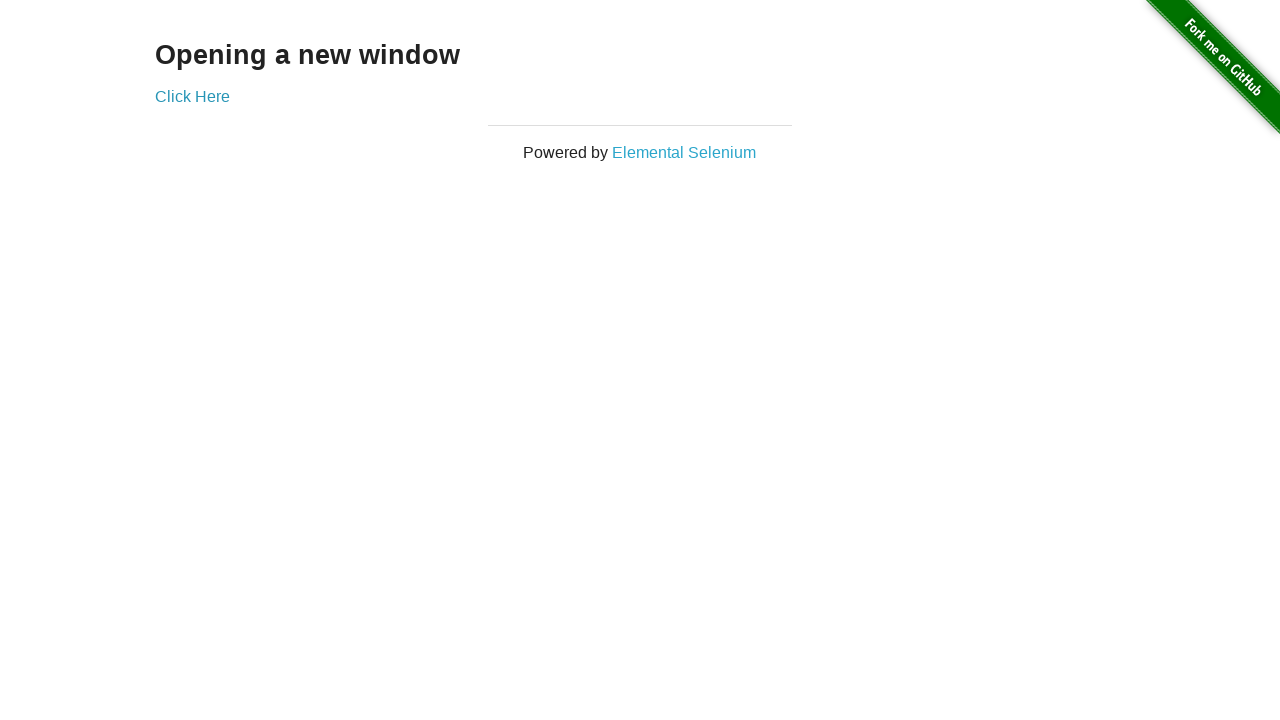

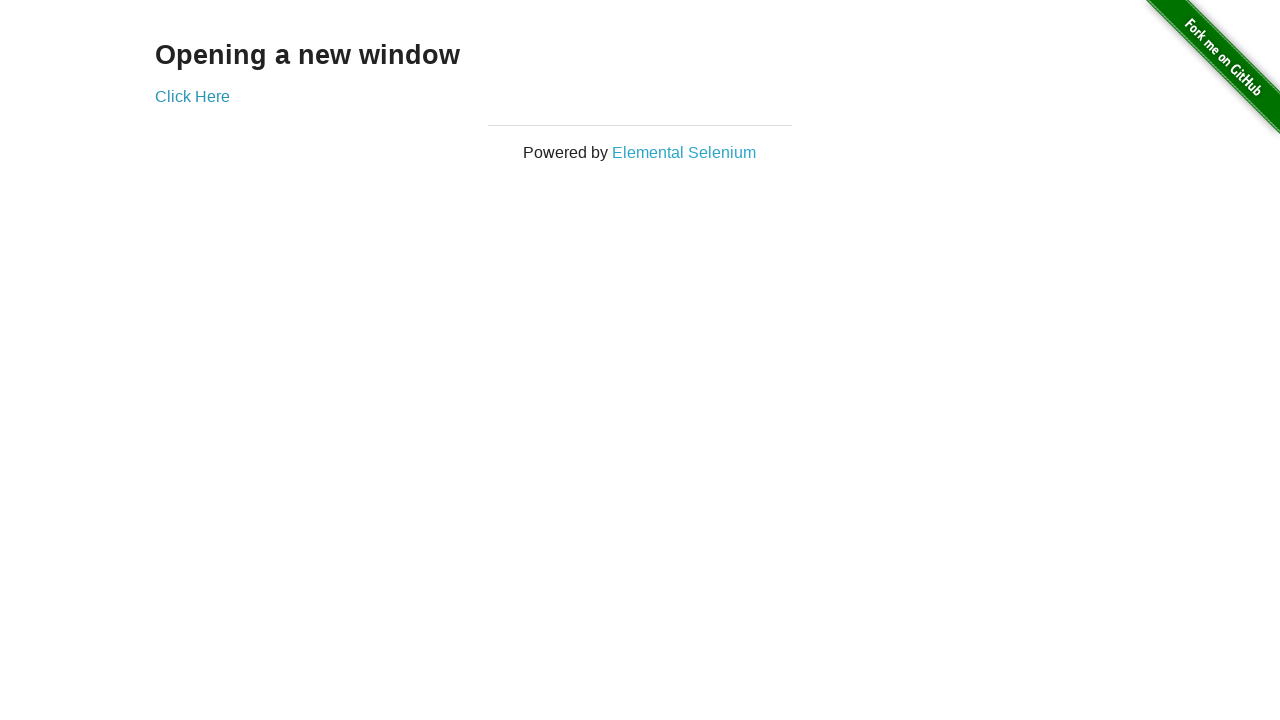